Tests right-click context menu functionality by right-clicking an area, verifying the menu appears, and clicking a menu item.

Starting URL: https://osstep.github.io/action_click

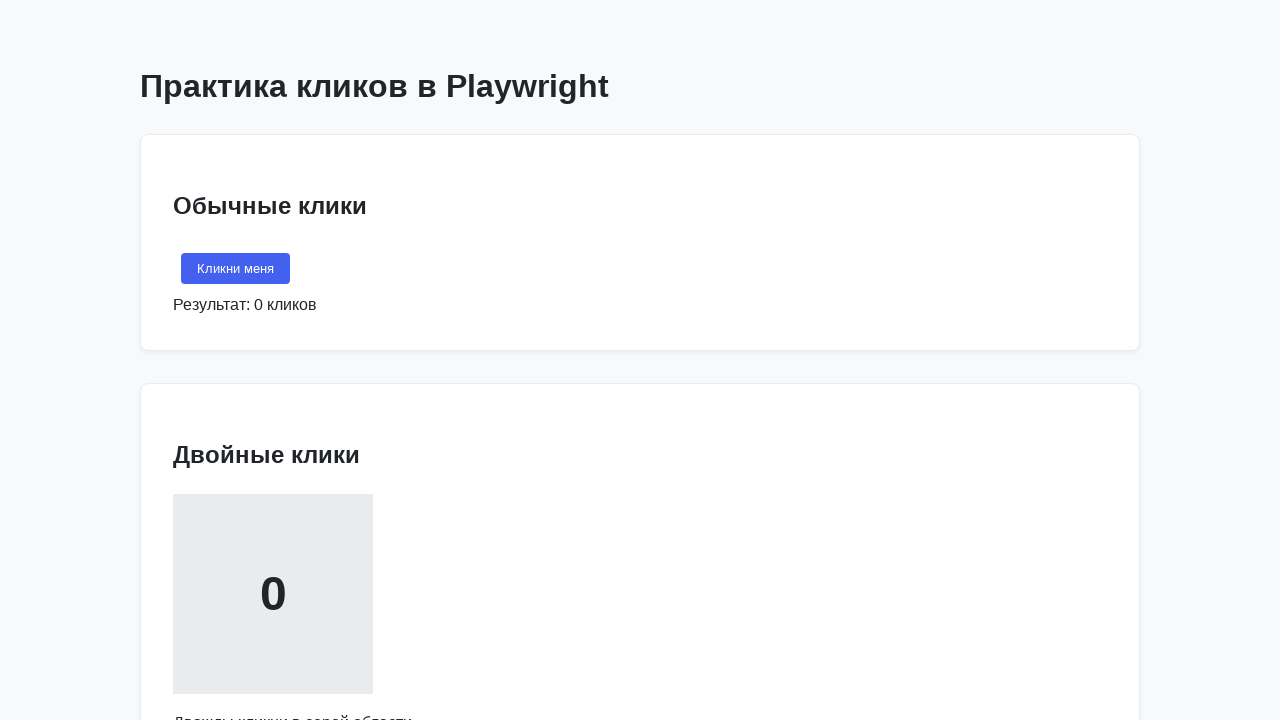

Right-clicked on 'Кликни правой кнопкой' area at (273, 361) on internal:text="\u041a\u043b\u0438\u043a\u043d\u0438 \u043f\u0440\u0430\u0432\u04
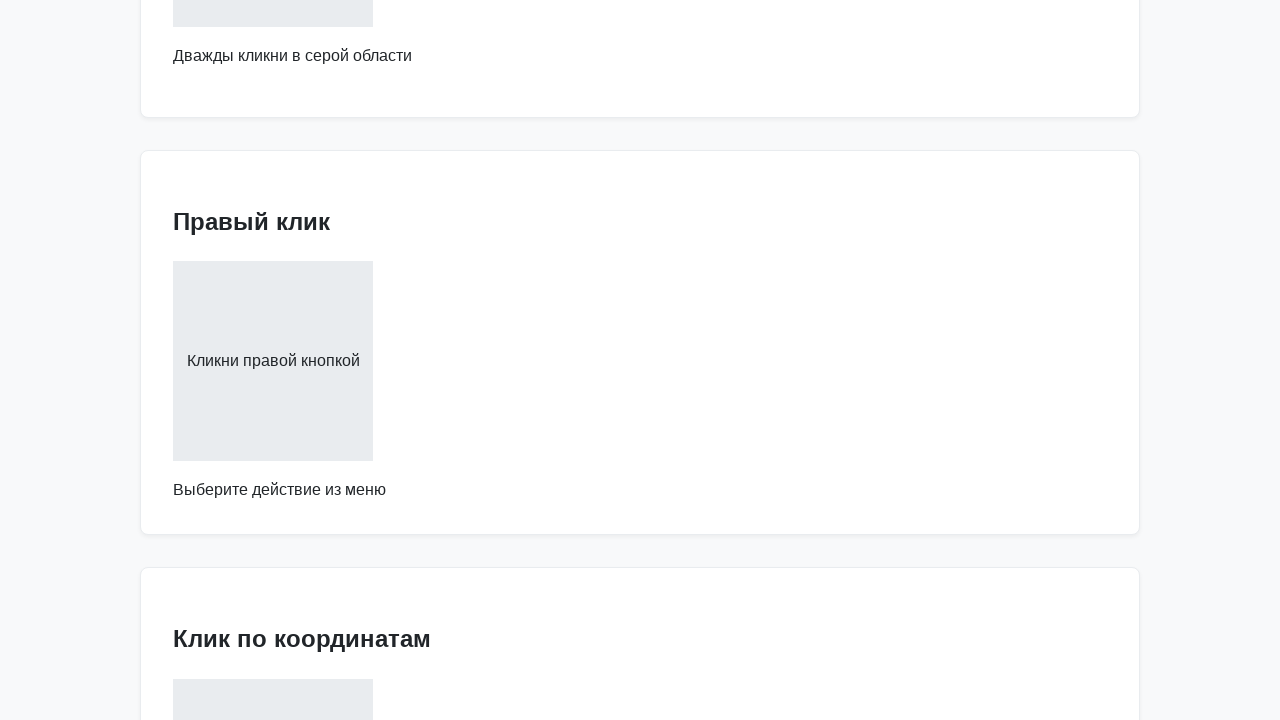

Context menu appeared with 'Копировать' option
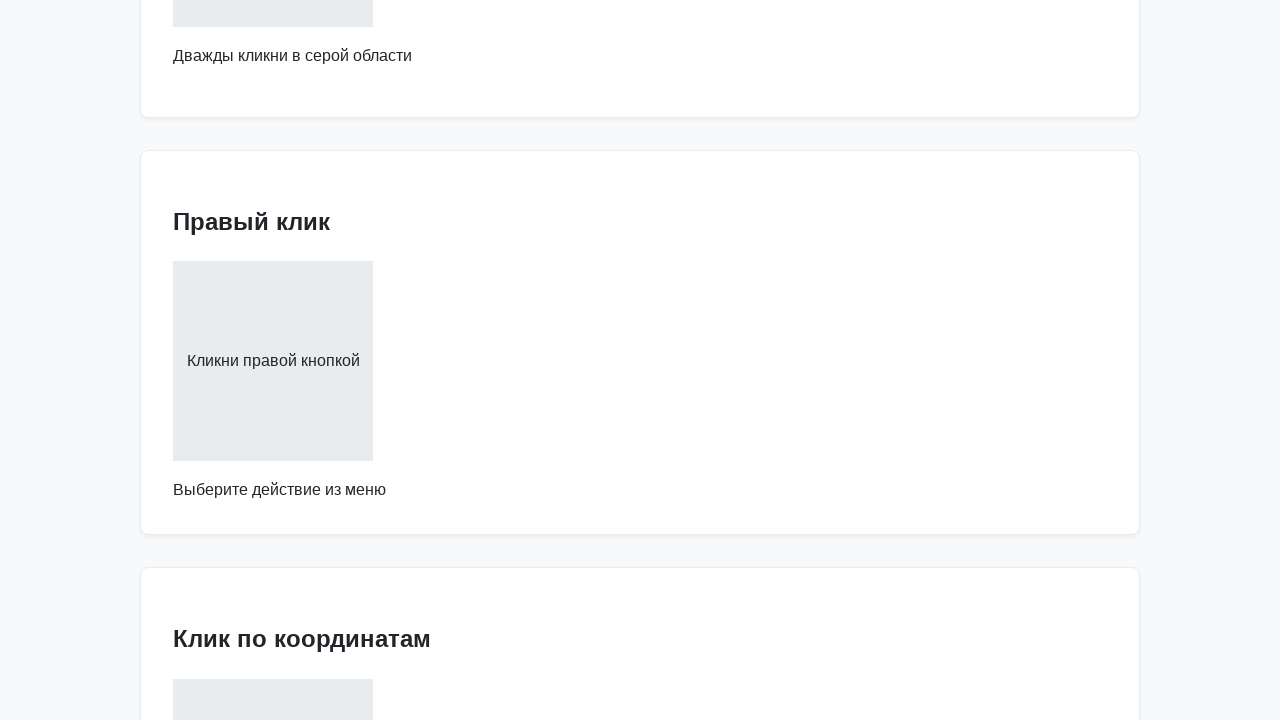

Clicked 'Копировать' menu item at (330, 361) on internal:text="\u041a\u043e\u043f\u0438\u0440\u043e\u0432\u0430\u0442\u044c"i >>
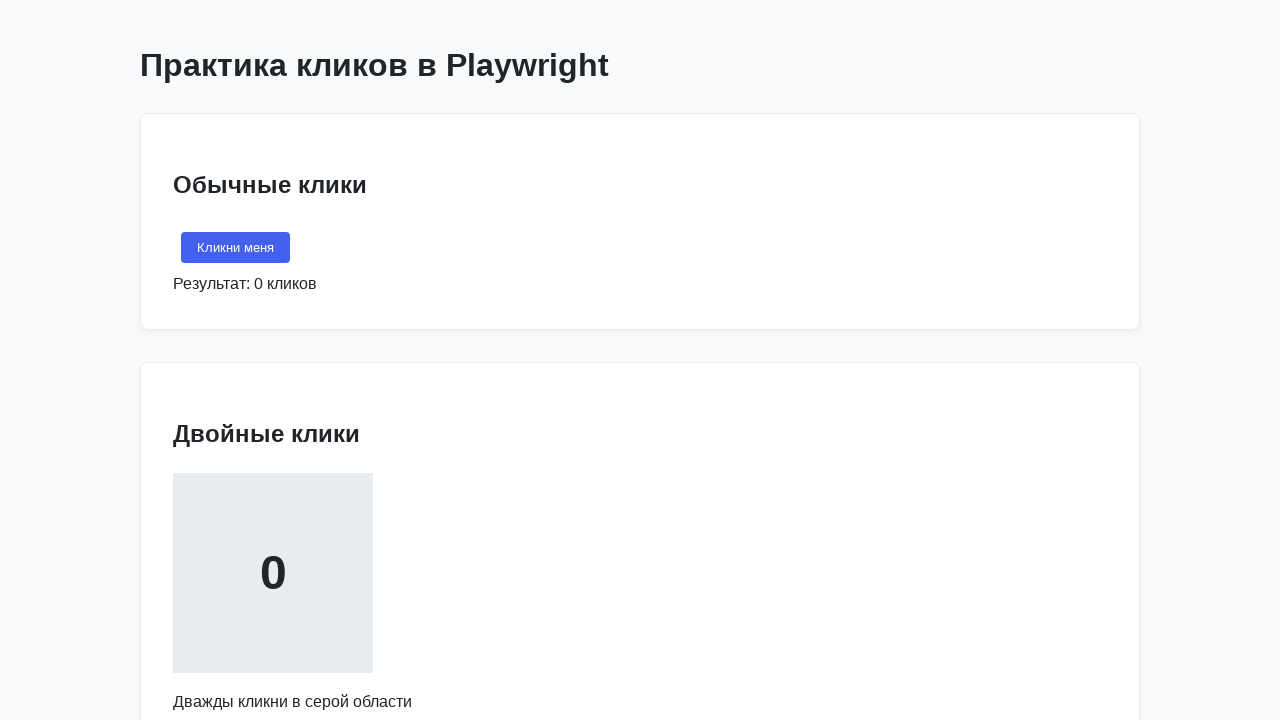

Selection confirmation 'Выбрано: Копировать' appeared
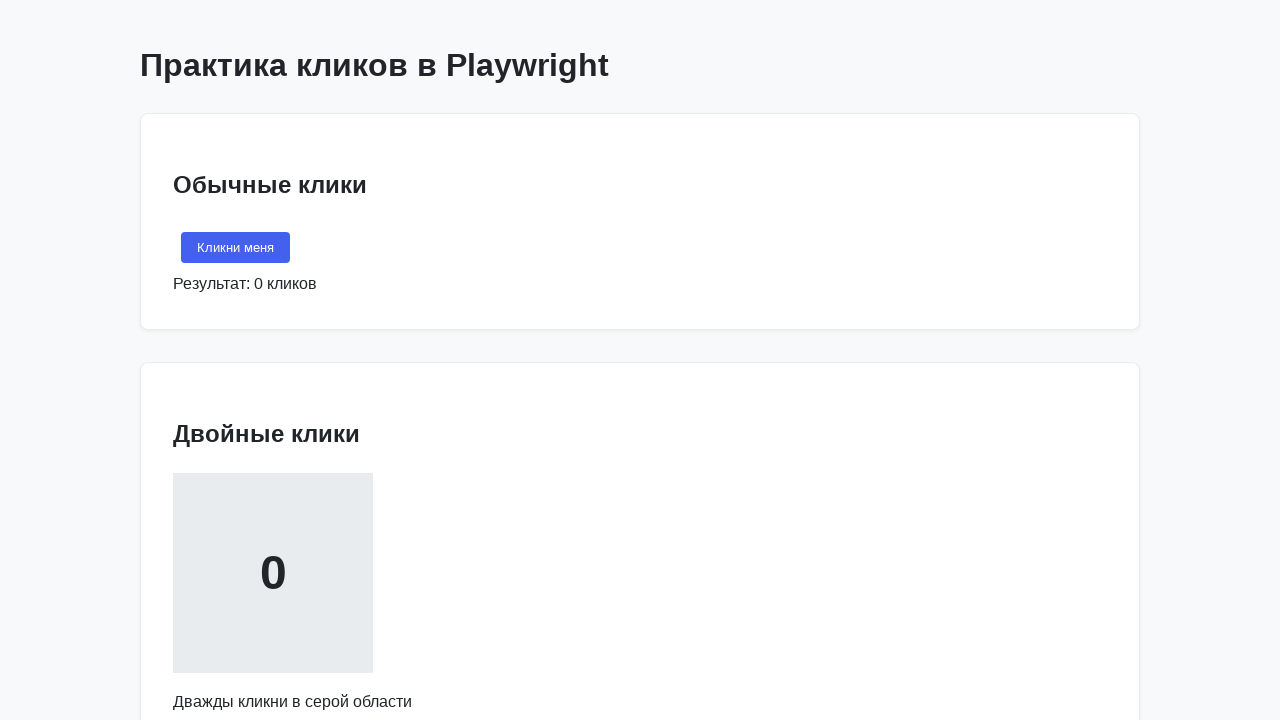

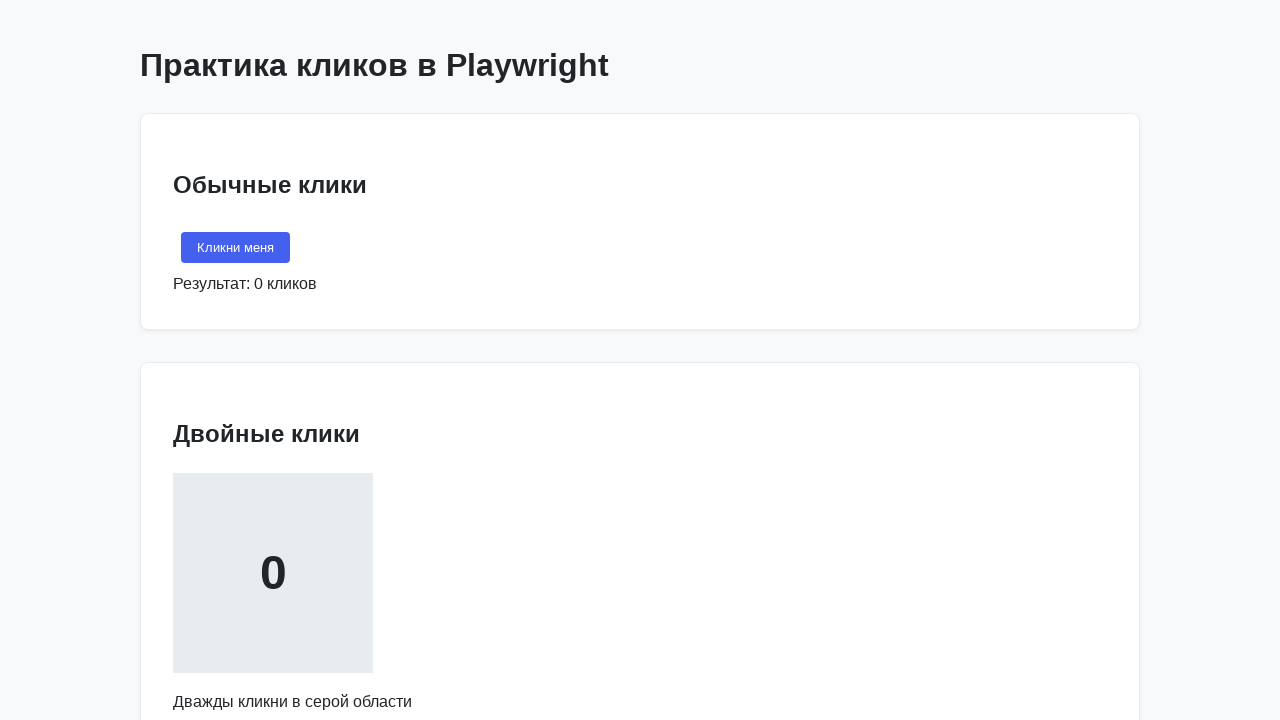